Tests that browser back button works correctly with filters

Starting URL: https://demo.playwright.dev/todomvc

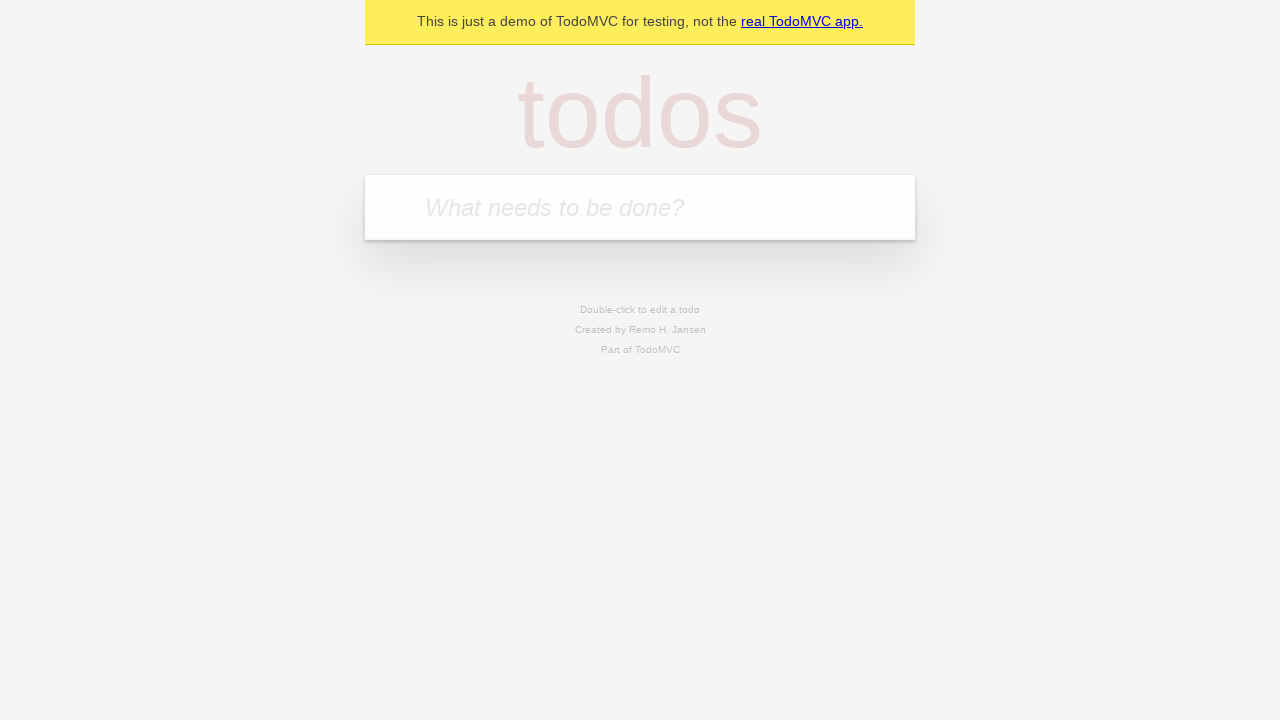

Filled new todo input with 'buy some cheese' on .new-todo
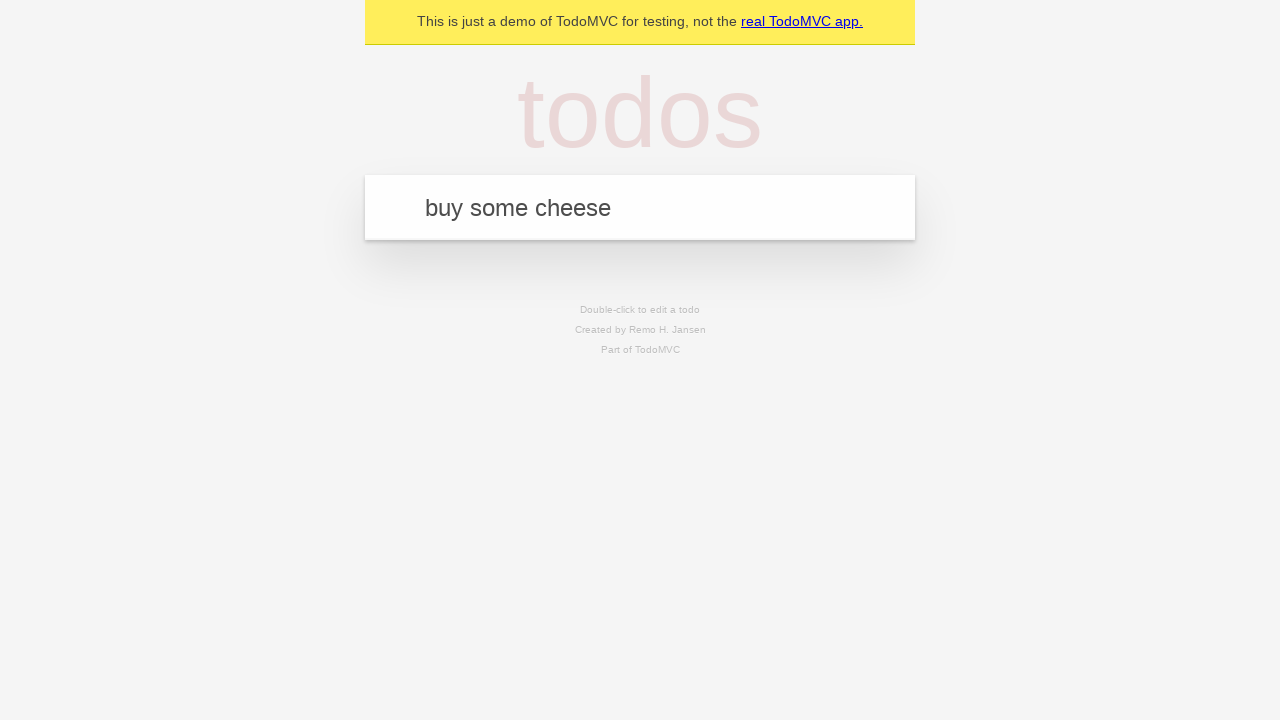

Pressed Enter to create first todo on .new-todo
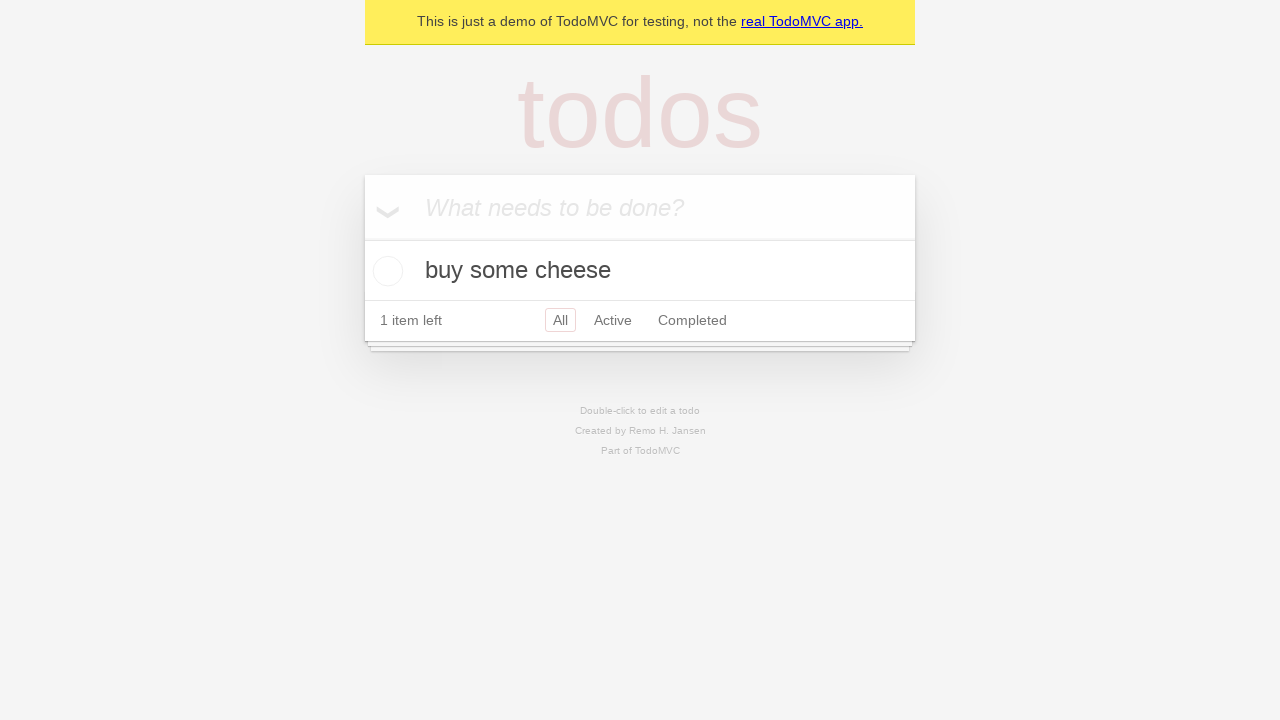

Filled new todo input with 'feed the cat' on .new-todo
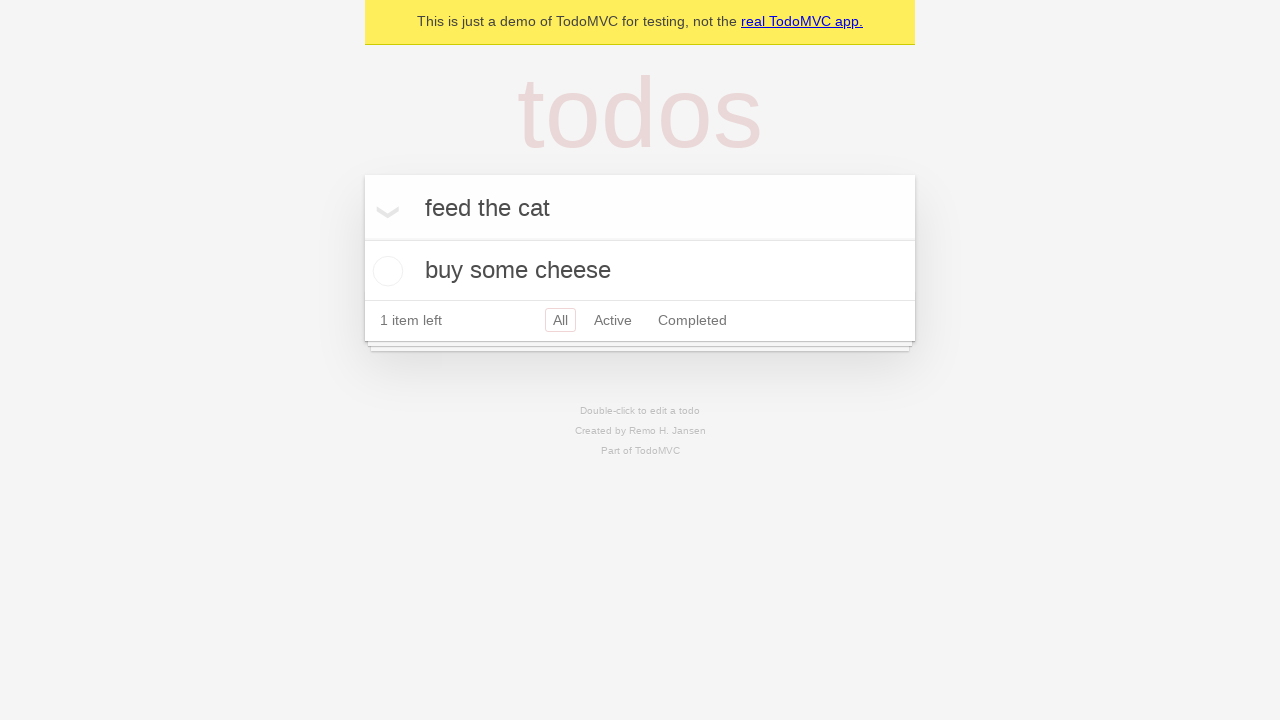

Pressed Enter to create second todo on .new-todo
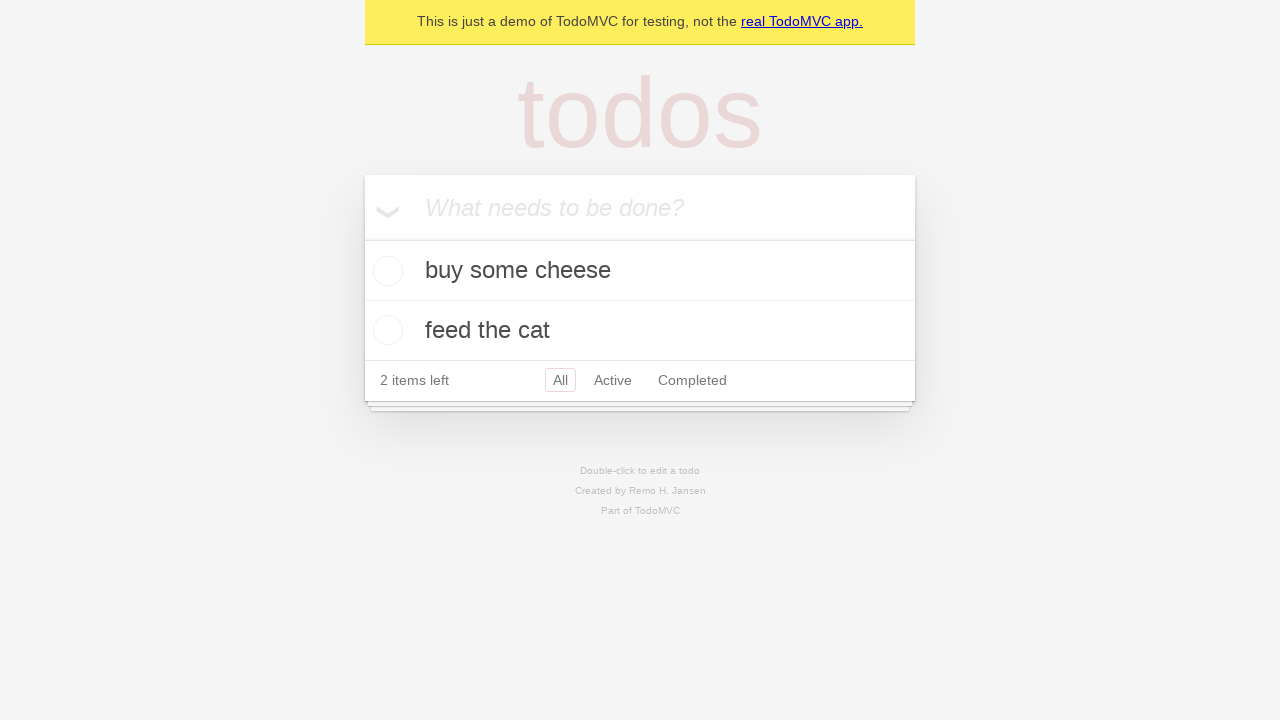

Filled new todo input with 'book a doctors appointment' on .new-todo
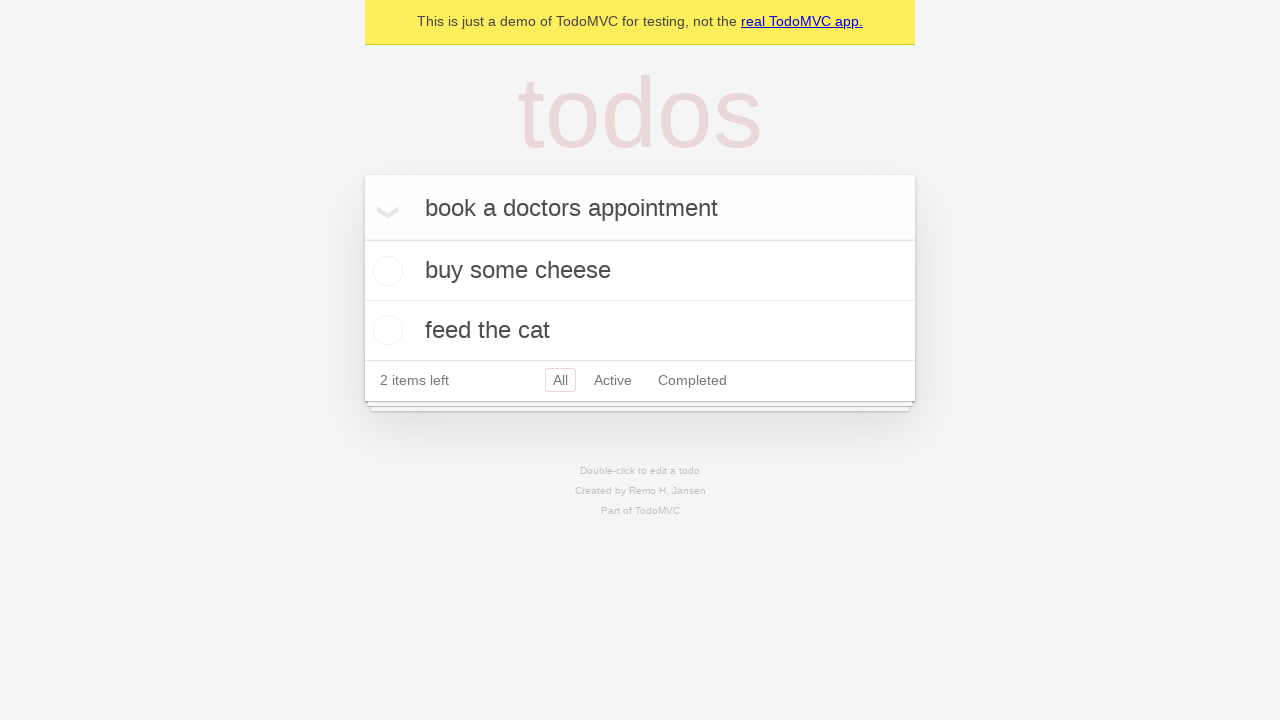

Pressed Enter to create third todo on .new-todo
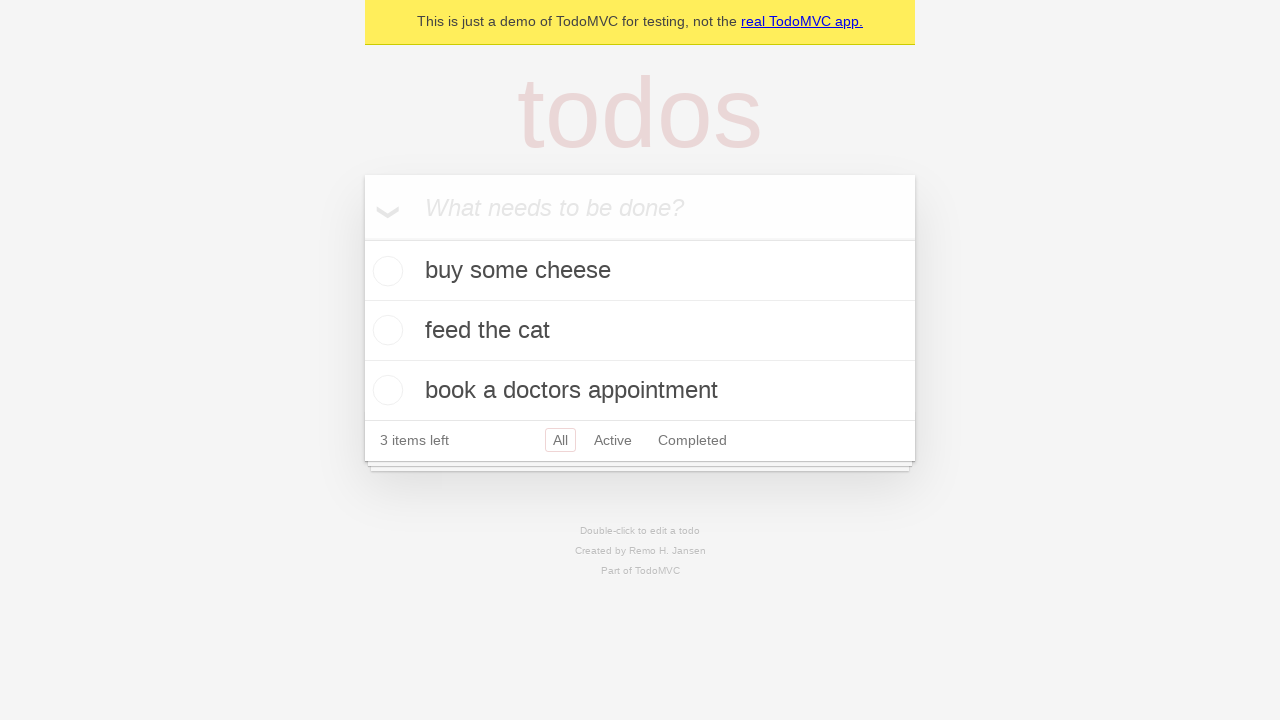

Checked the second todo at (385, 330) on .todo-list li .toggle >> nth=1
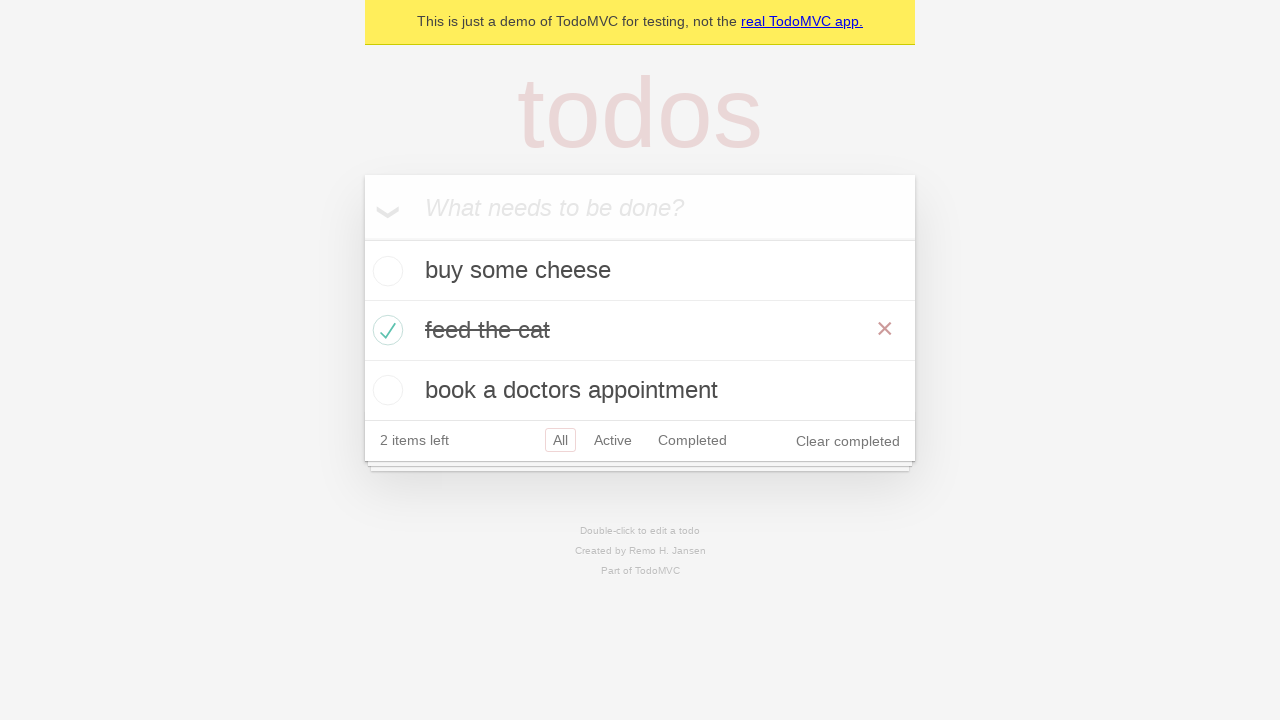

Clicked 'All' filter at (560, 440) on .filters >> text=All
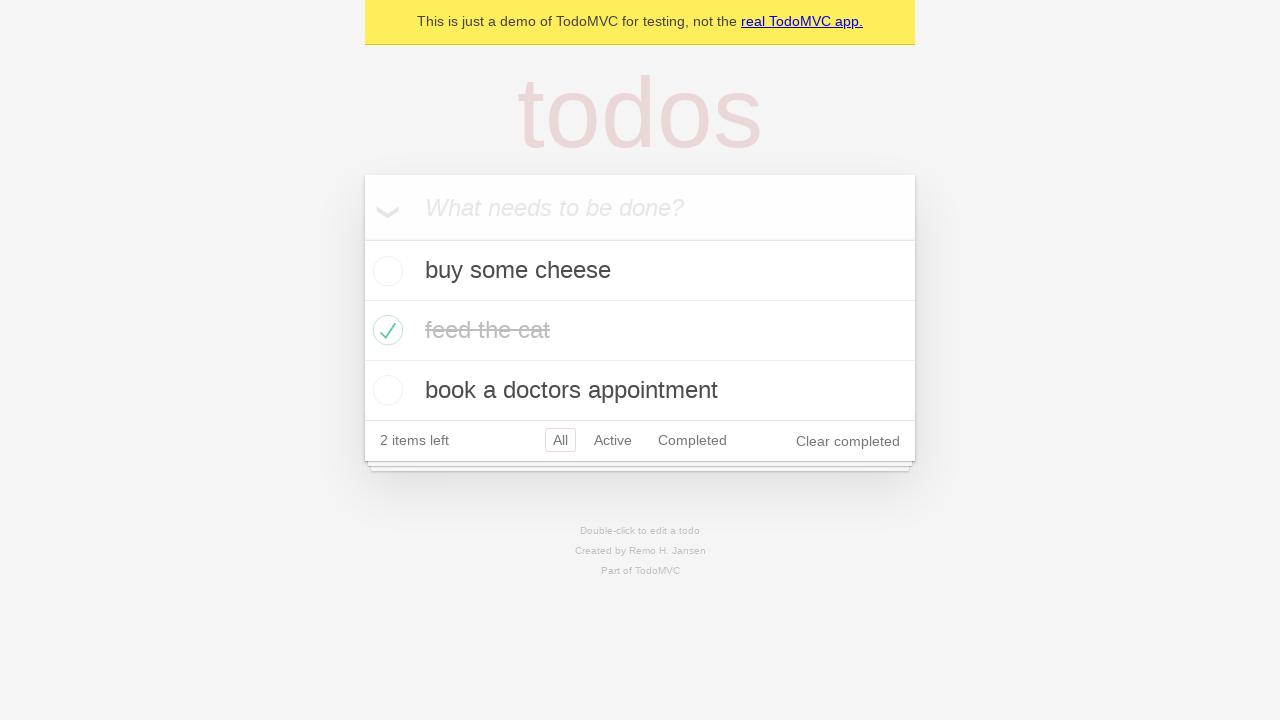

Clicked 'Active' filter at (613, 440) on .filters >> text=Active
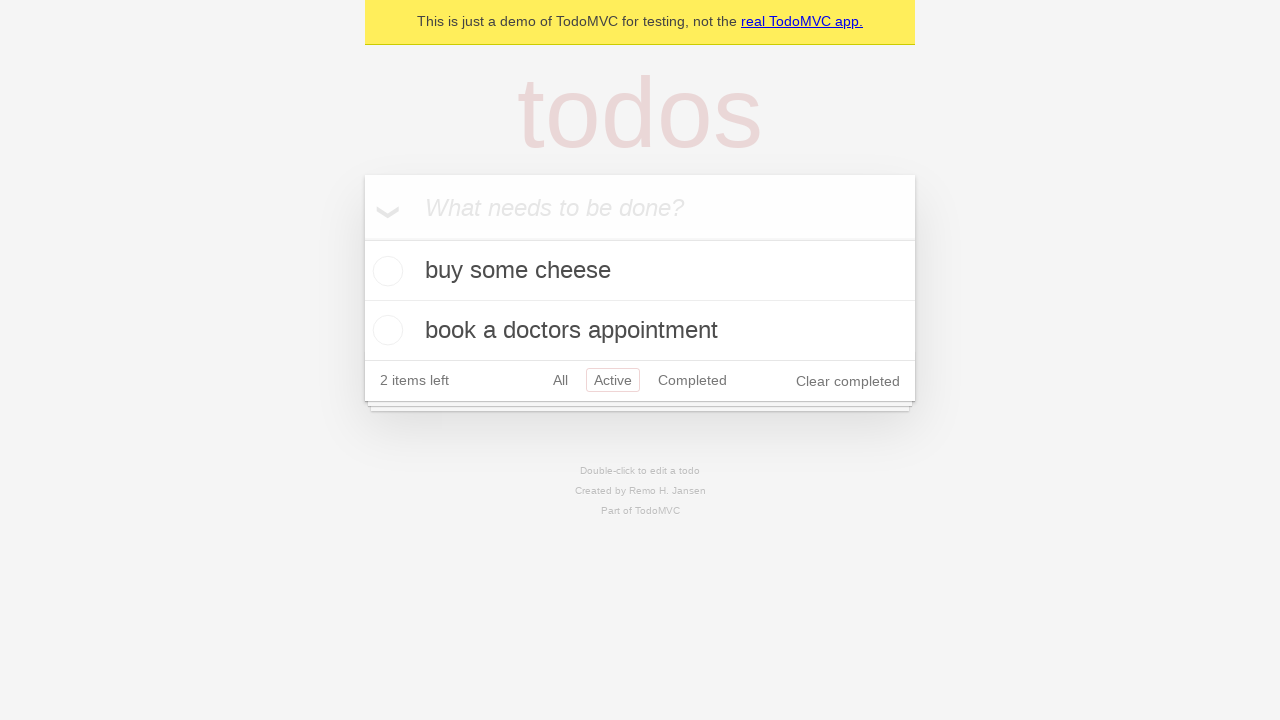

Clicked 'Completed' filter at (692, 380) on .filters >> text=Completed
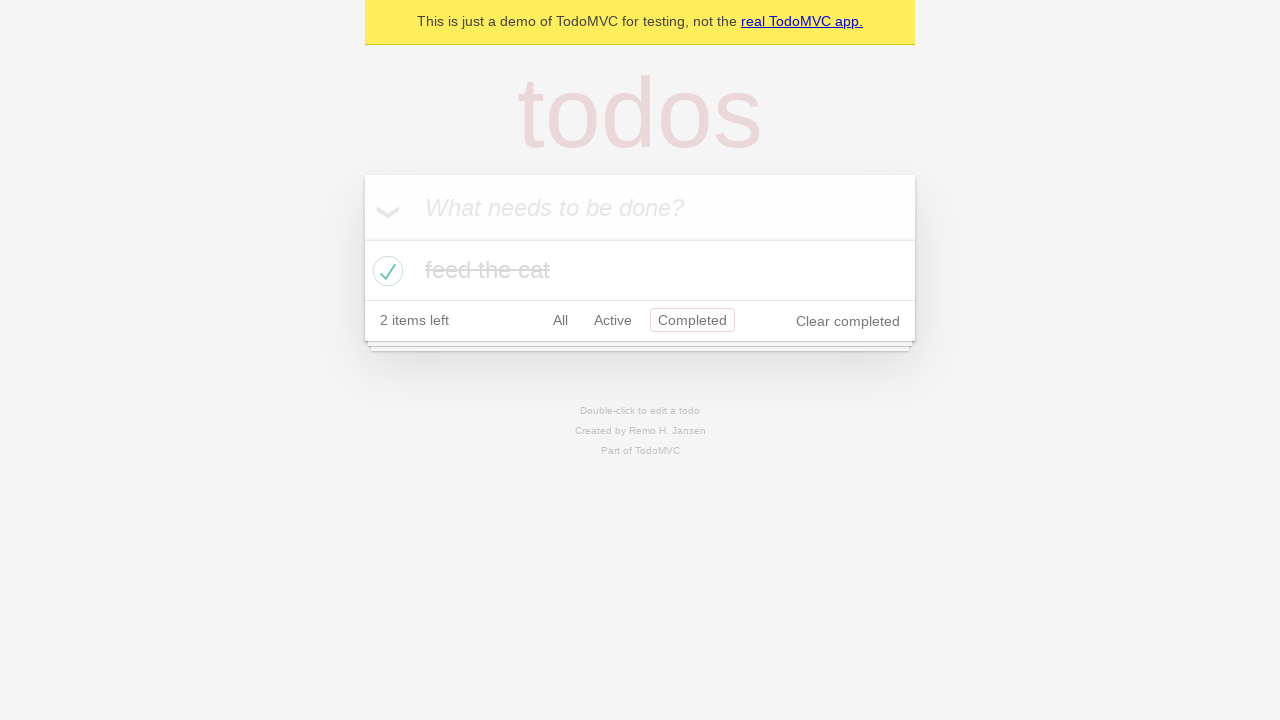

Navigated back using browser back button (first back)
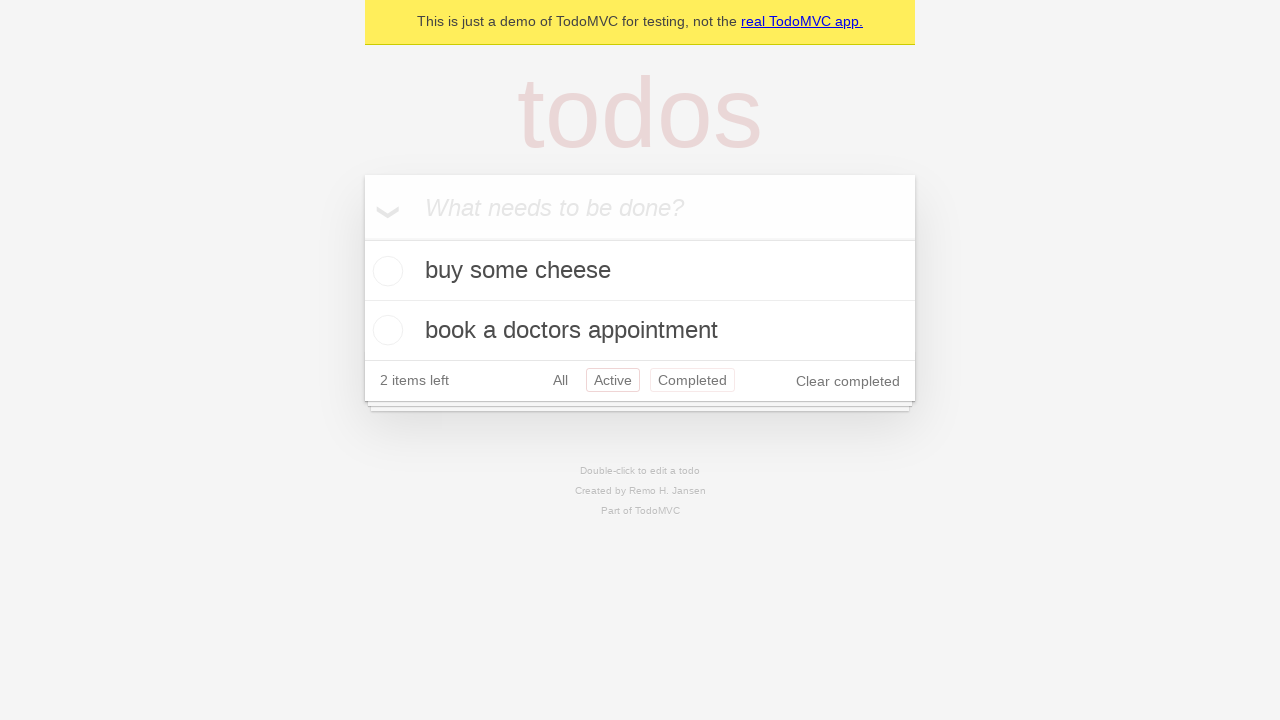

Navigated back using browser back button (second back)
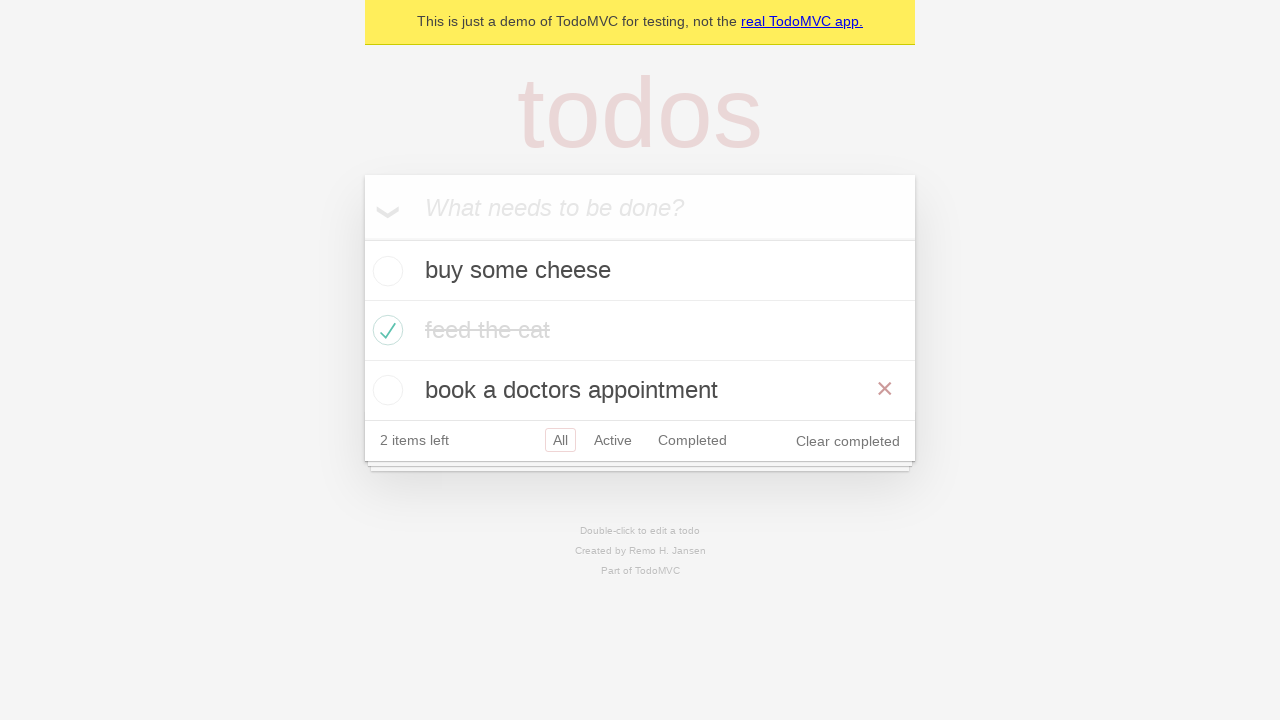

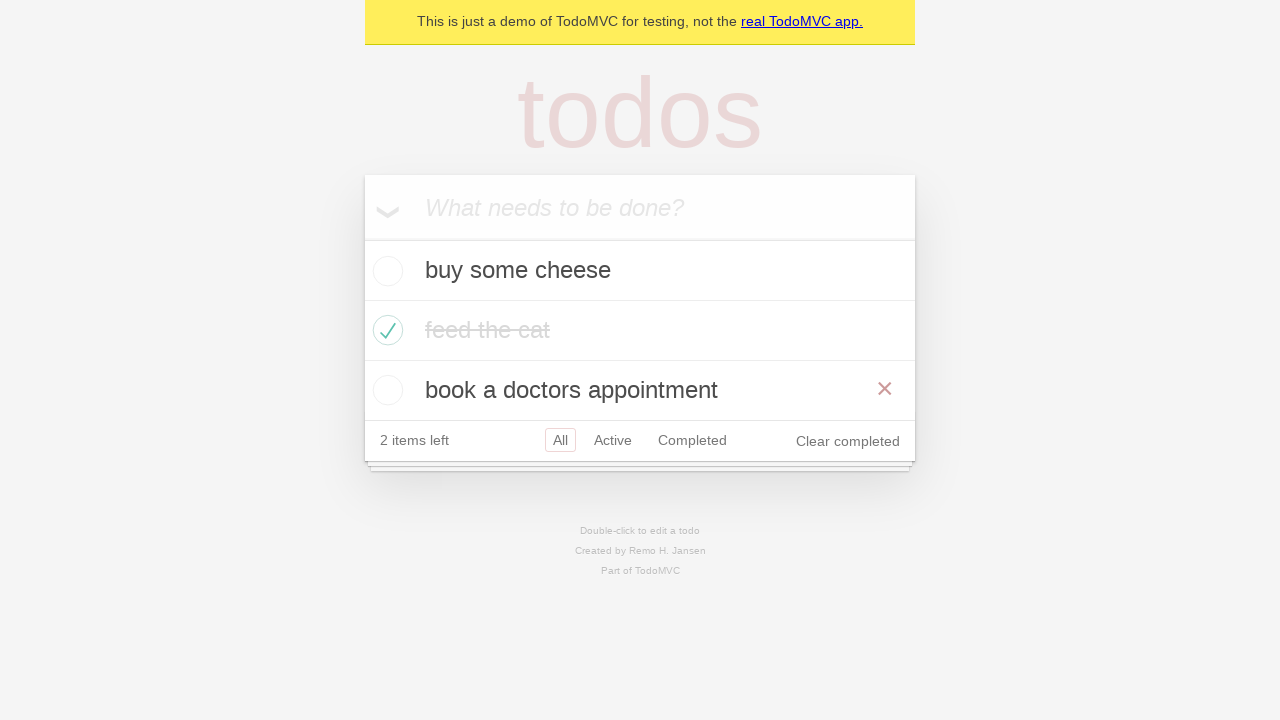